Tests the jQuery UI selectable widget by selecting multiple items using Ctrl+click functionality

Starting URL: https://jqueryui.com/selectable/

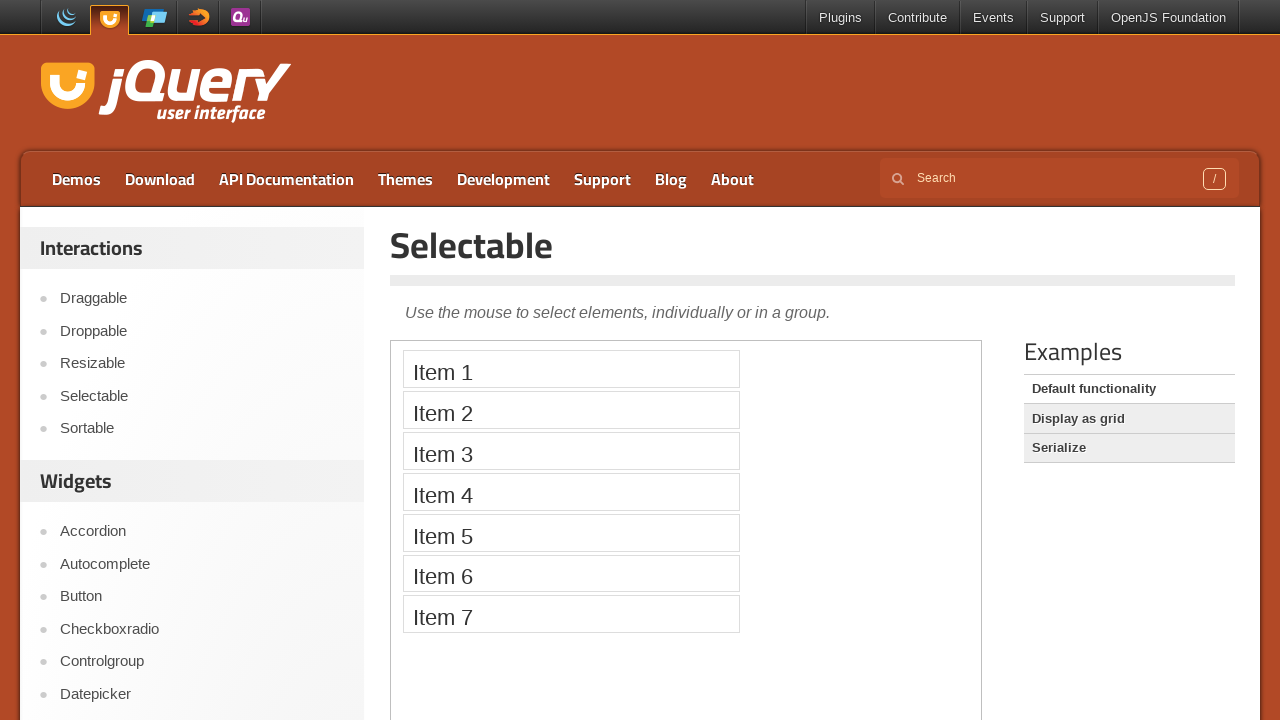

Located and switched to the selectable demo iframe
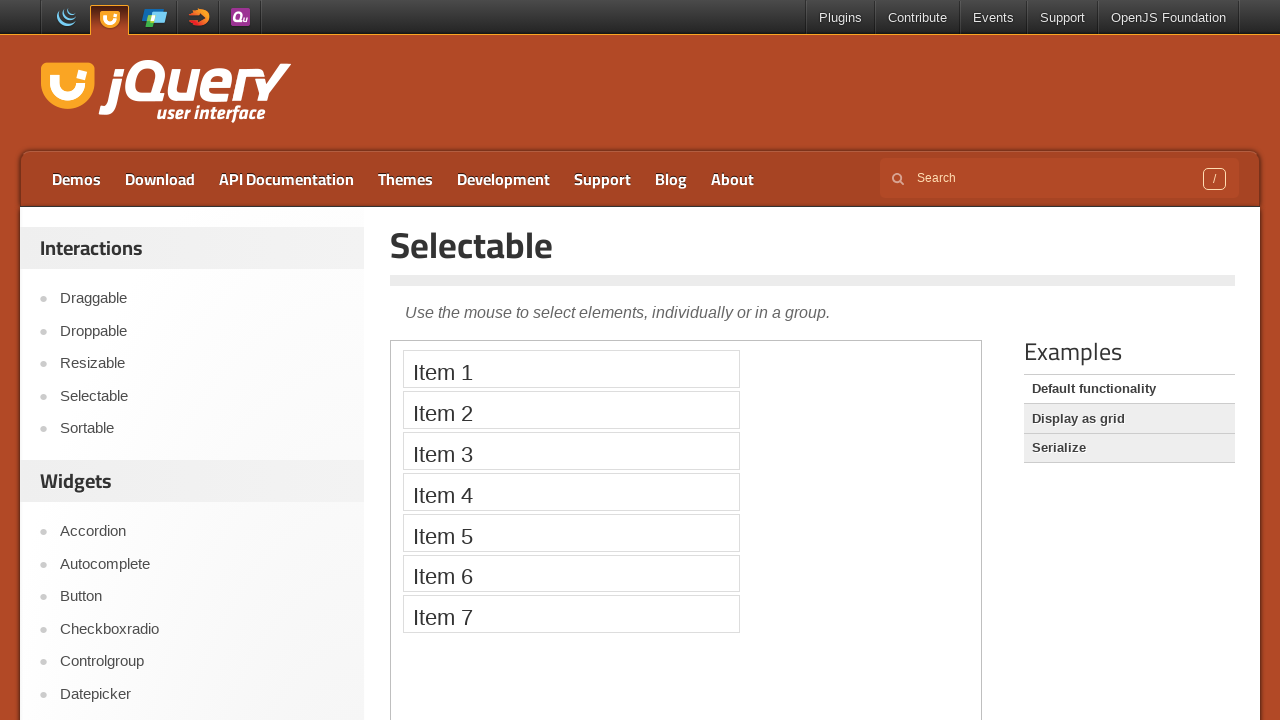

Located selectable items 1, 3, and 5
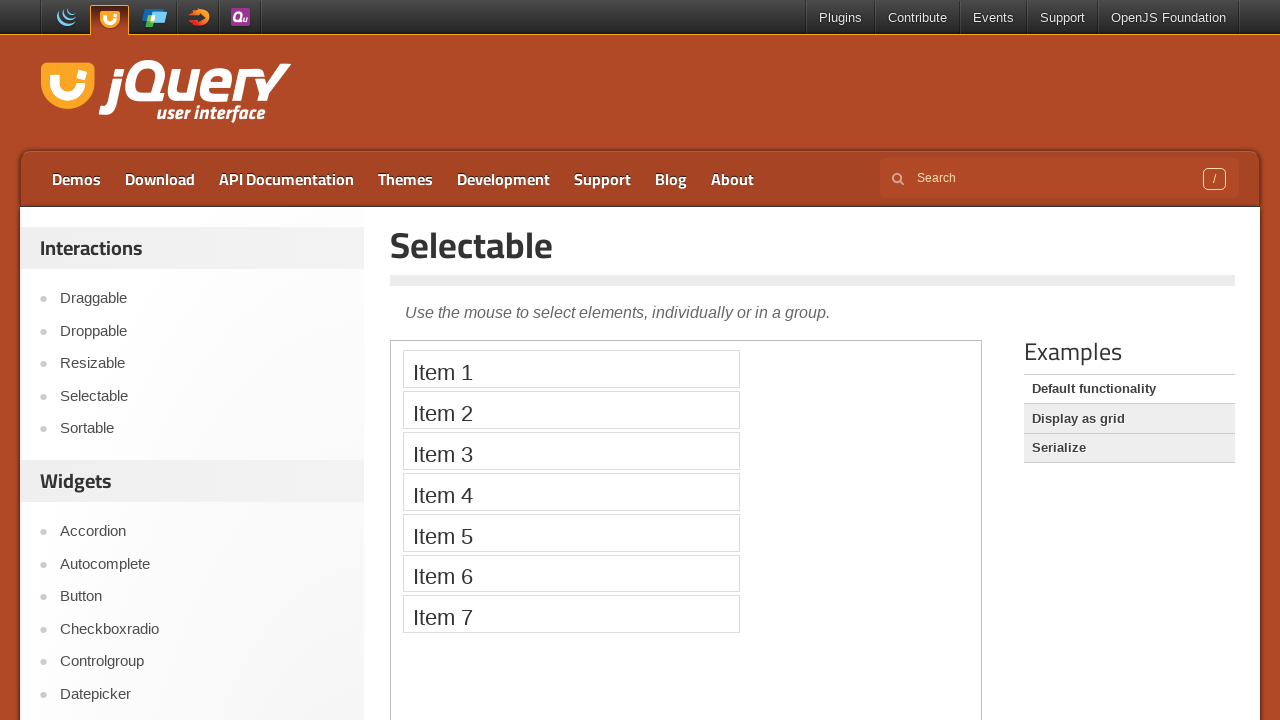

Ctrl+clicked item 1 to select it at (571, 369) on iframe >> nth=0 >> internal:control=enter-frame >> #selectable > li:nth-child(1)
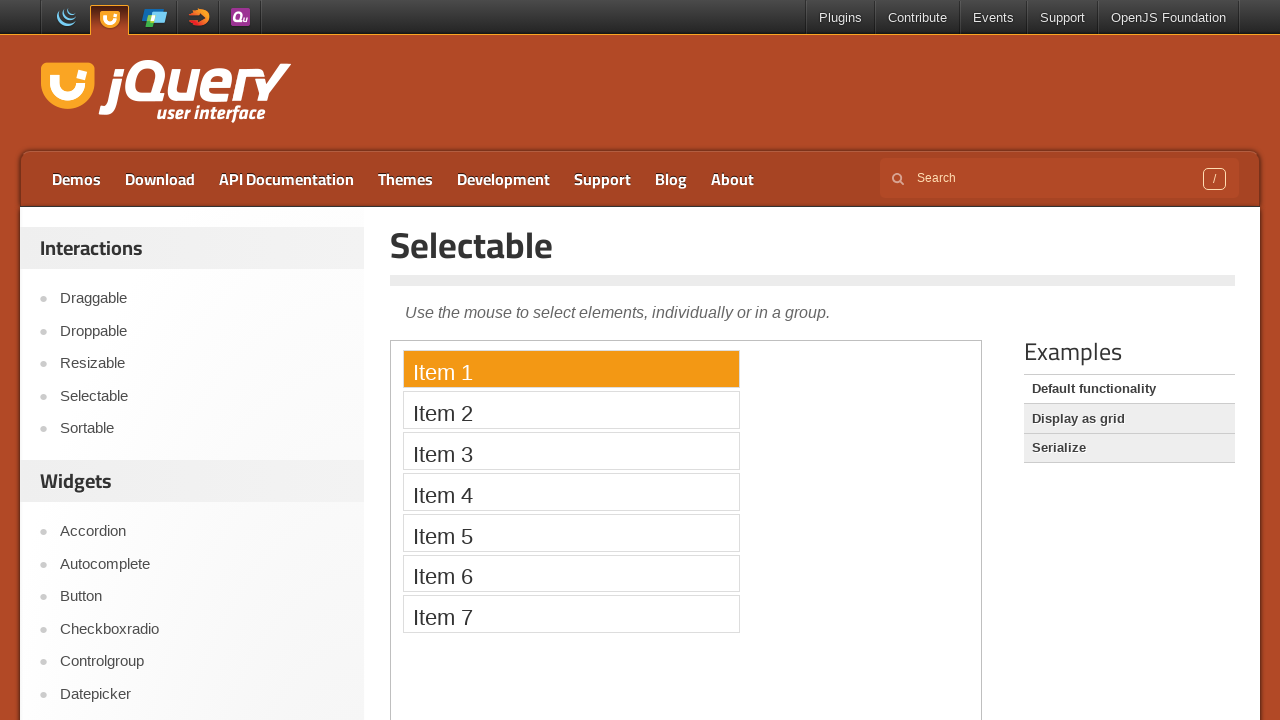

Ctrl+clicked item 3 to add it to selection at (571, 451) on iframe >> nth=0 >> internal:control=enter-frame >> #selectable > li:nth-child(3)
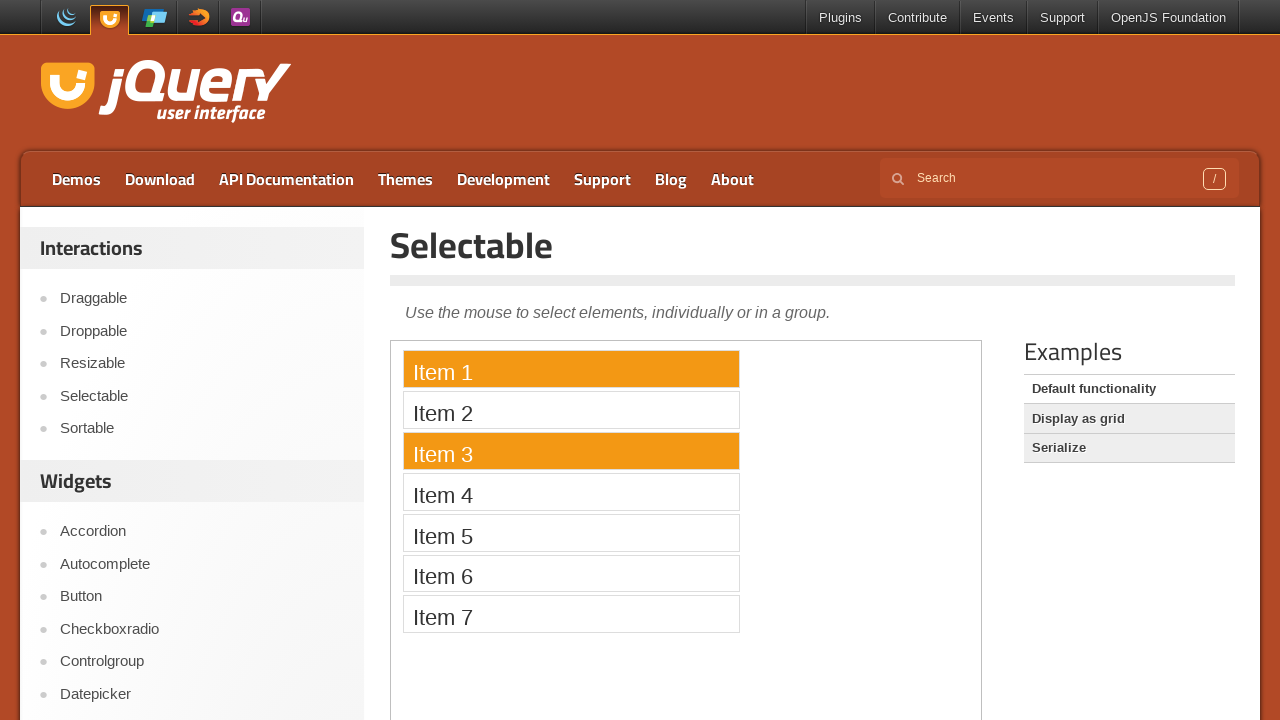

Ctrl+clicked item 5 to add it to selection at (571, 532) on iframe >> nth=0 >> internal:control=enter-frame >> #selectable > li:nth-child(5)
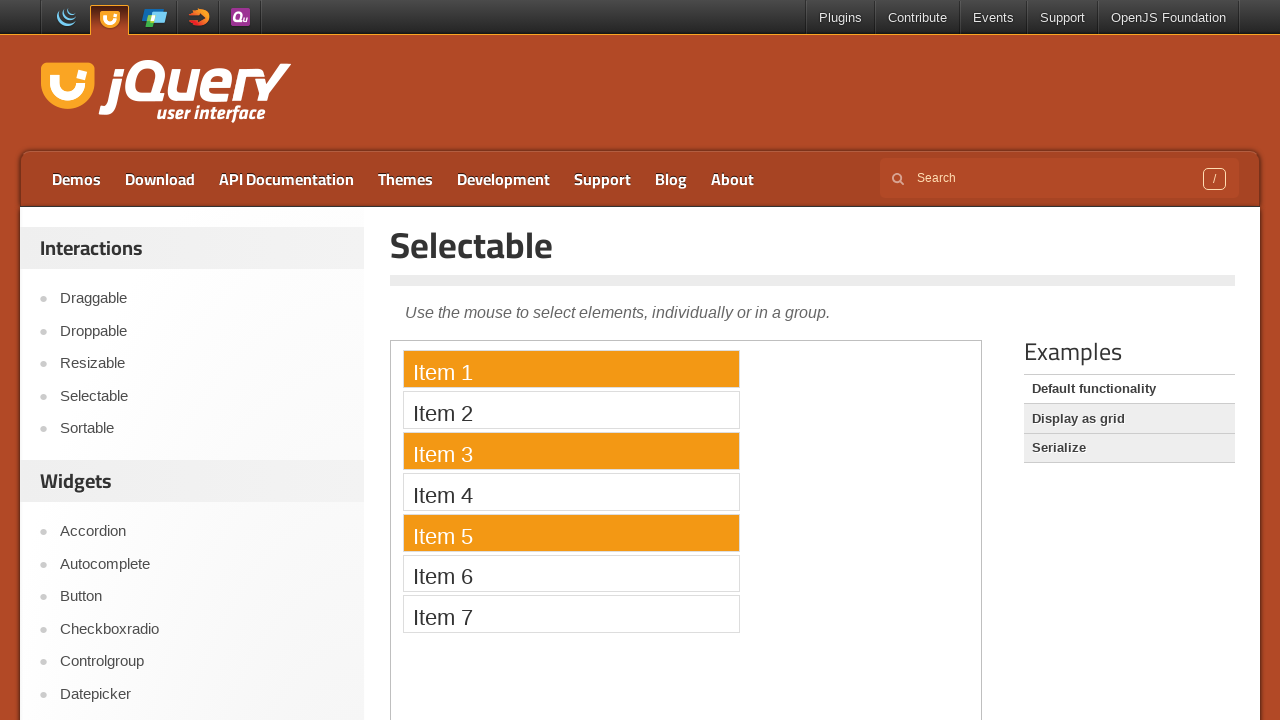

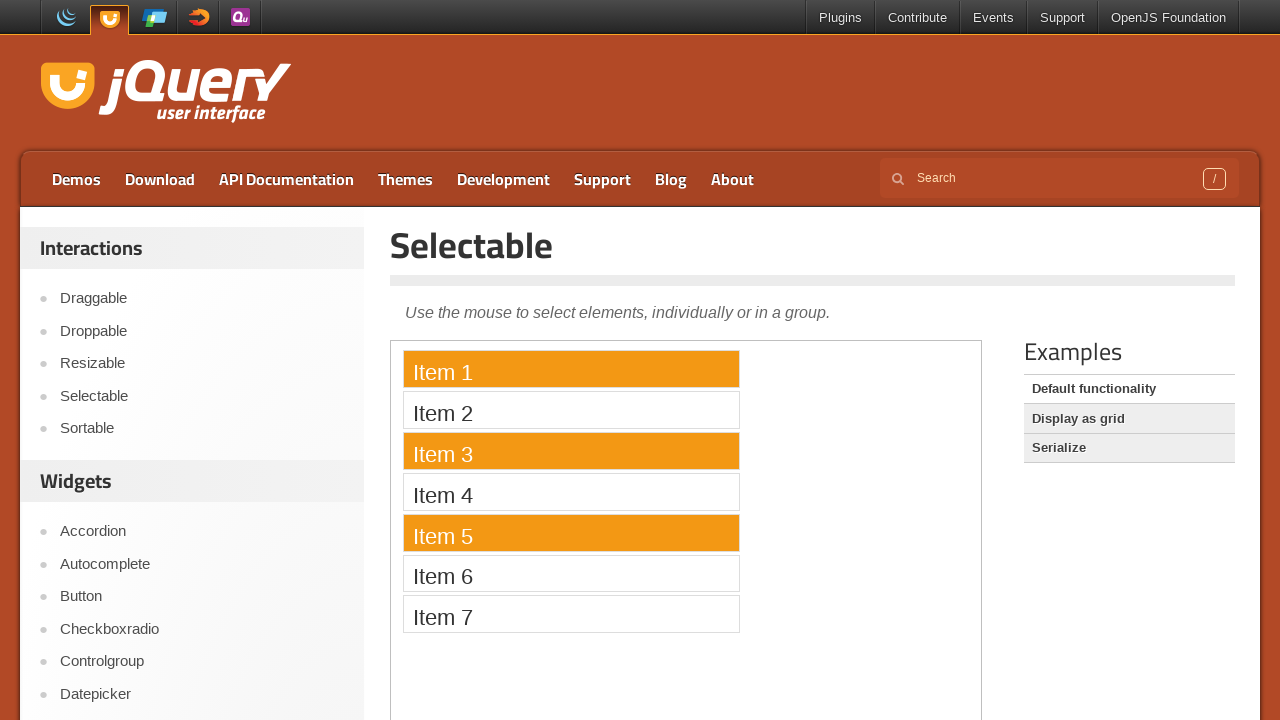